Tests a math challenge form by reading a value from the page, calculating the answer using a logarithmic formula, filling in the result, checking a robot checkbox, selecting a radio button, and submitting the form.

Starting URL: https://suninjuly.github.io/math.html

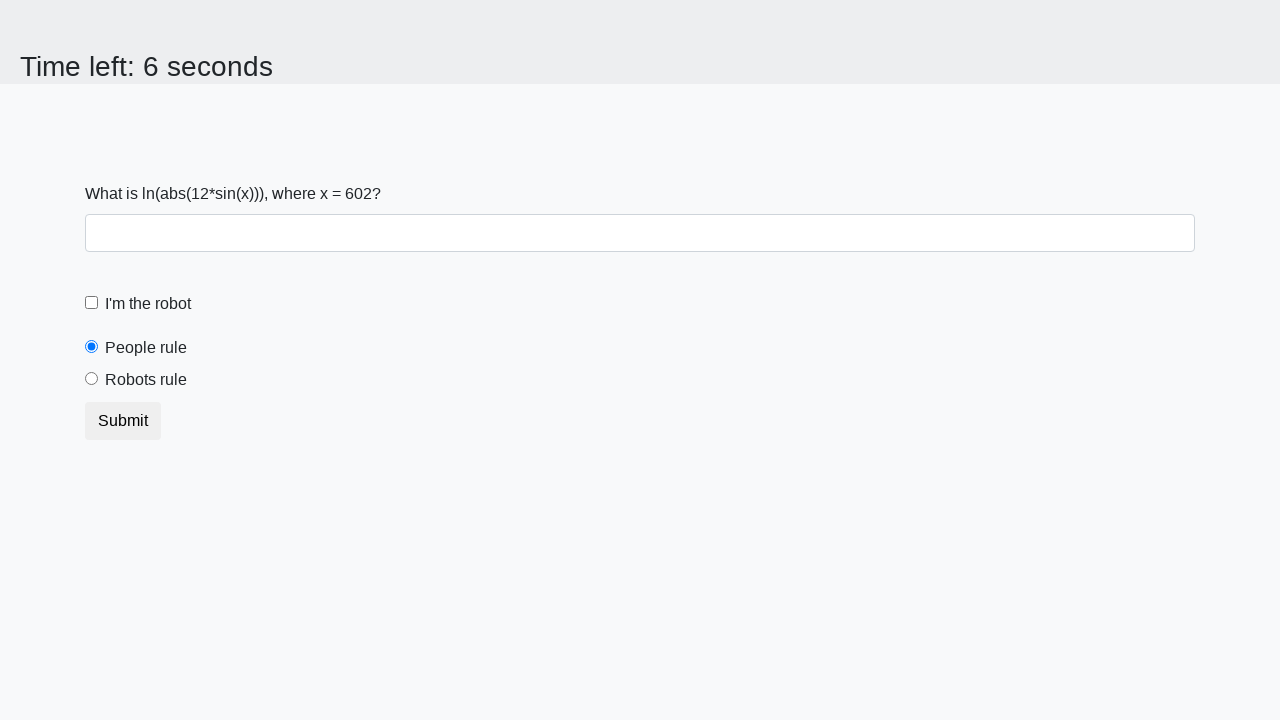

Located the x value element on the math challenge form
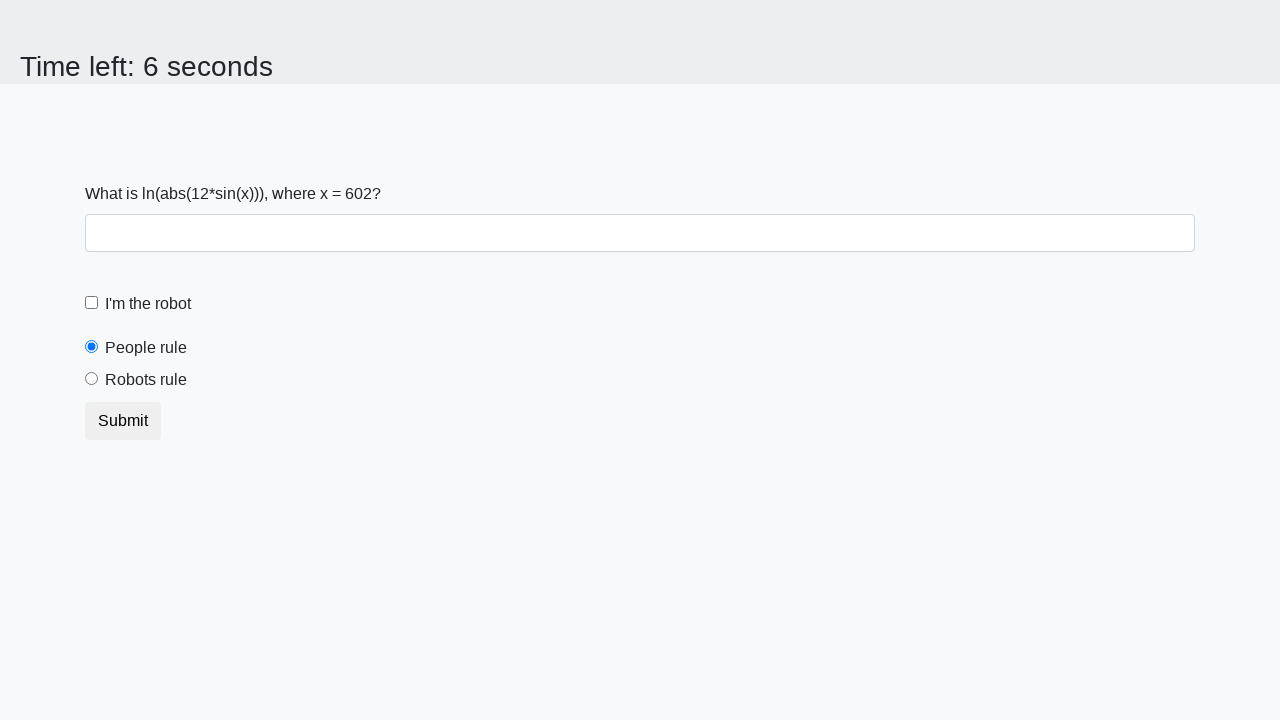

Read x value from page: 602
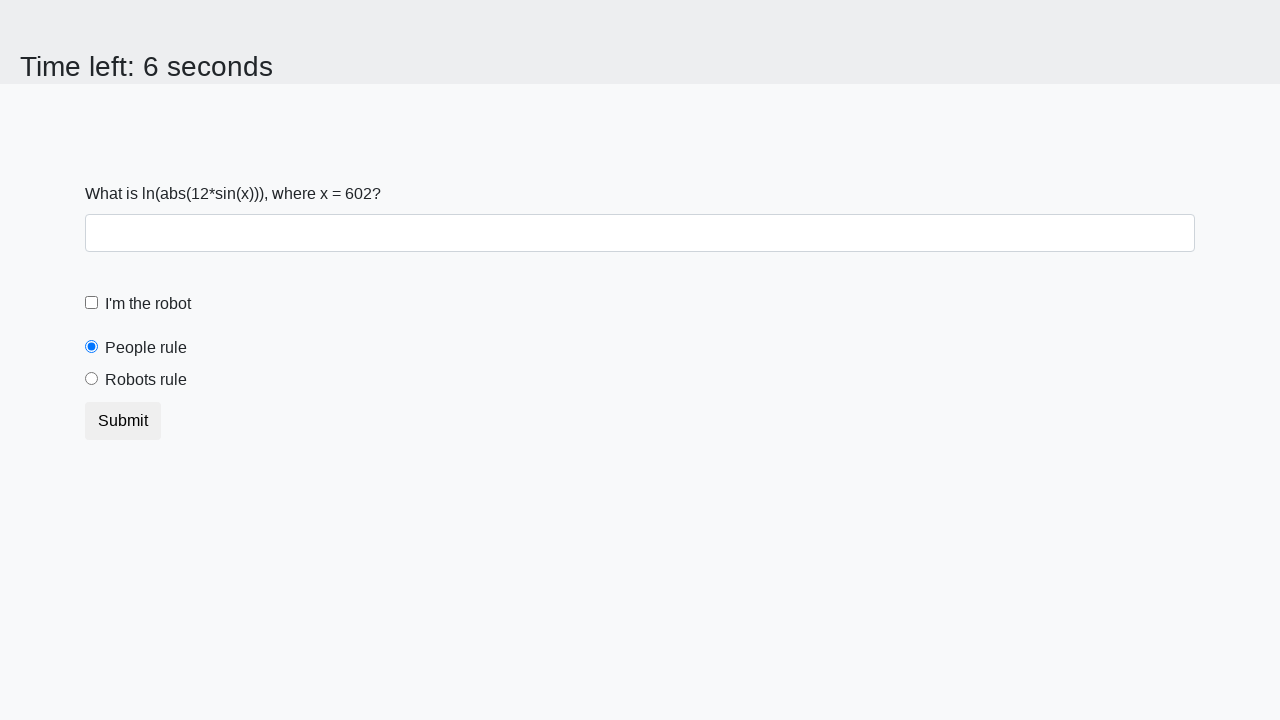

Calculated answer using logarithmic formula: 2.408884701491181
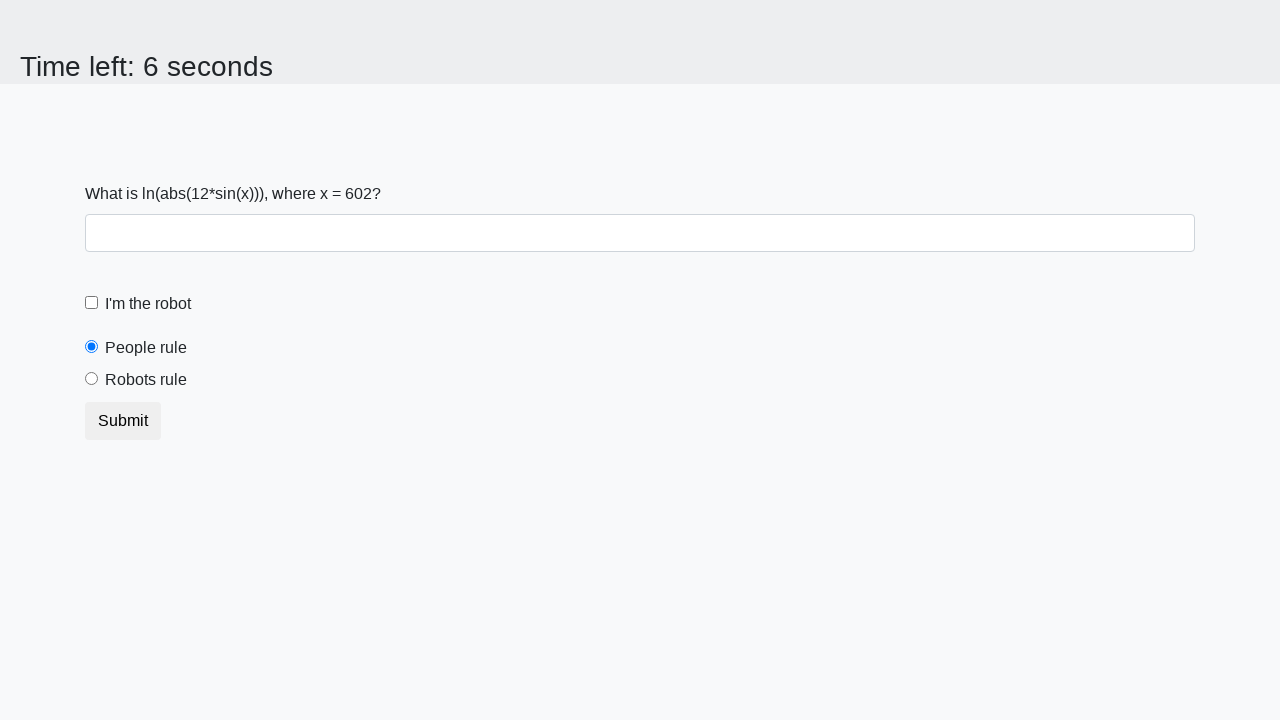

Filled answer field with calculated value: 2.408884701491181 on div.form-group #answer
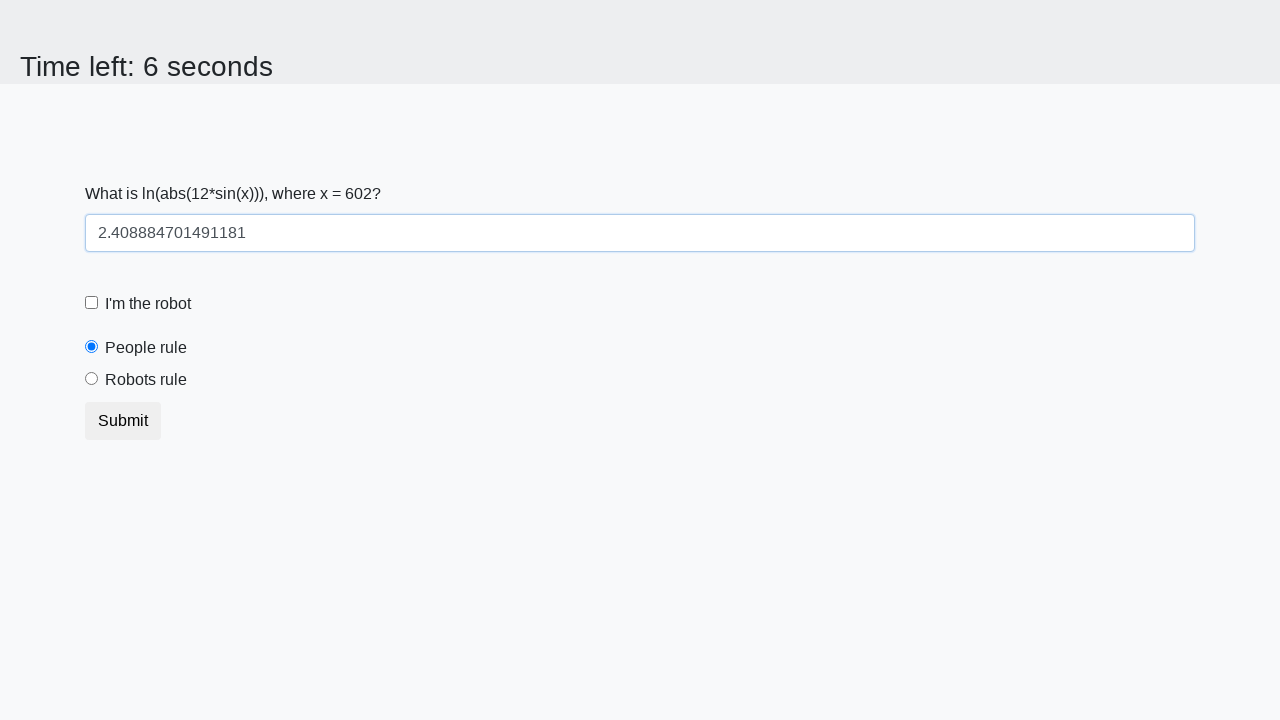

Checked the robot checkbox at (148, 304) on div.form-check [for='robotCheckbox']
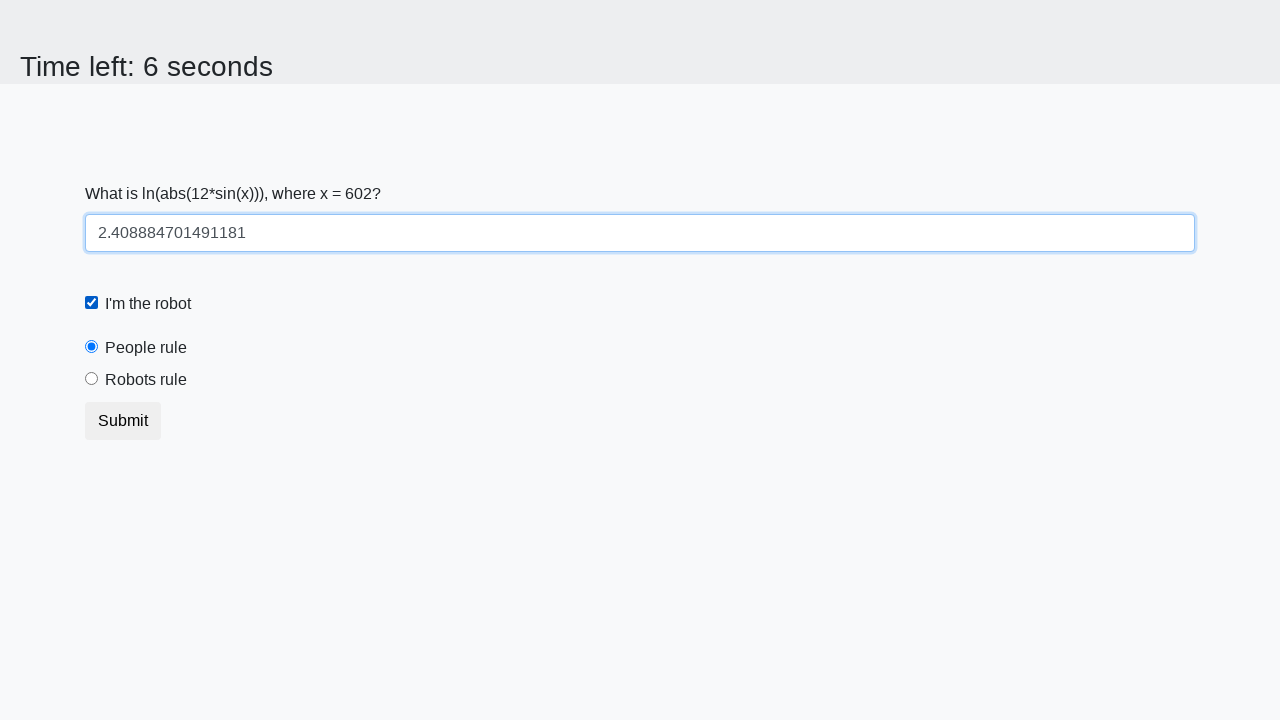

Selected the 'robots rule' radio button at (146, 380) on div.form-check [for='robotsRule']
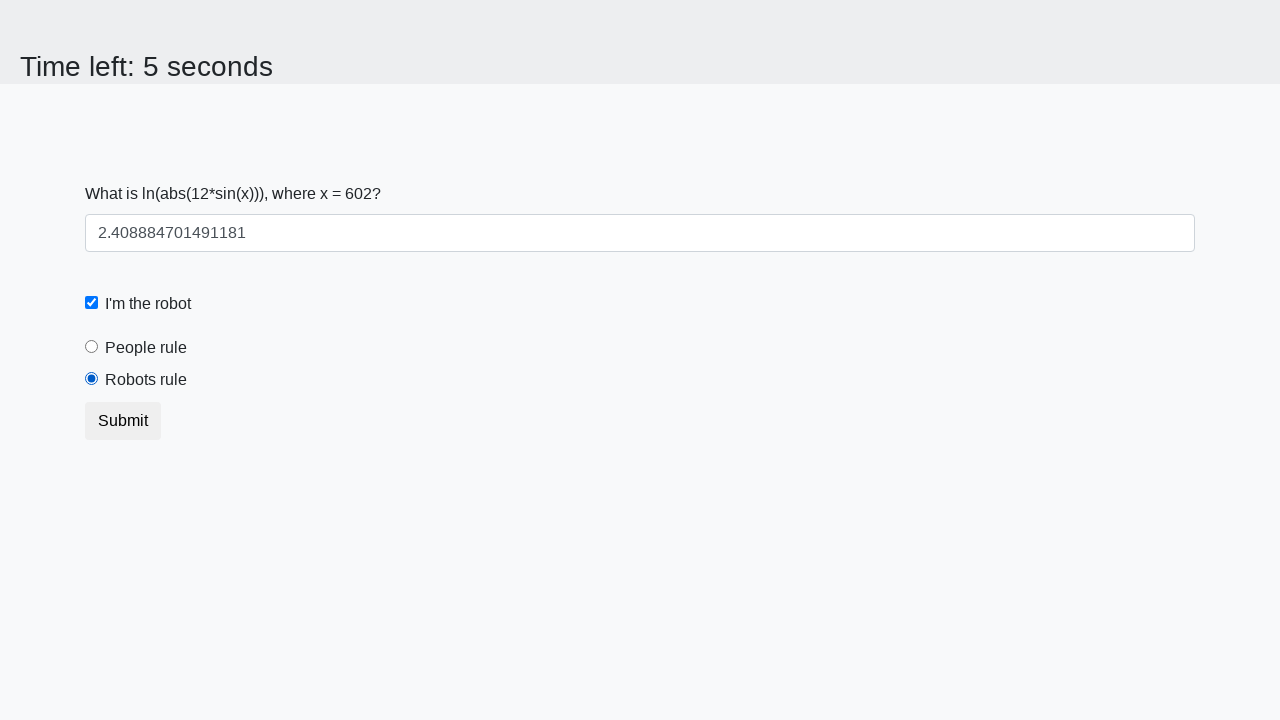

Clicked the submit button to submit the form at (123, 421) on button.btn
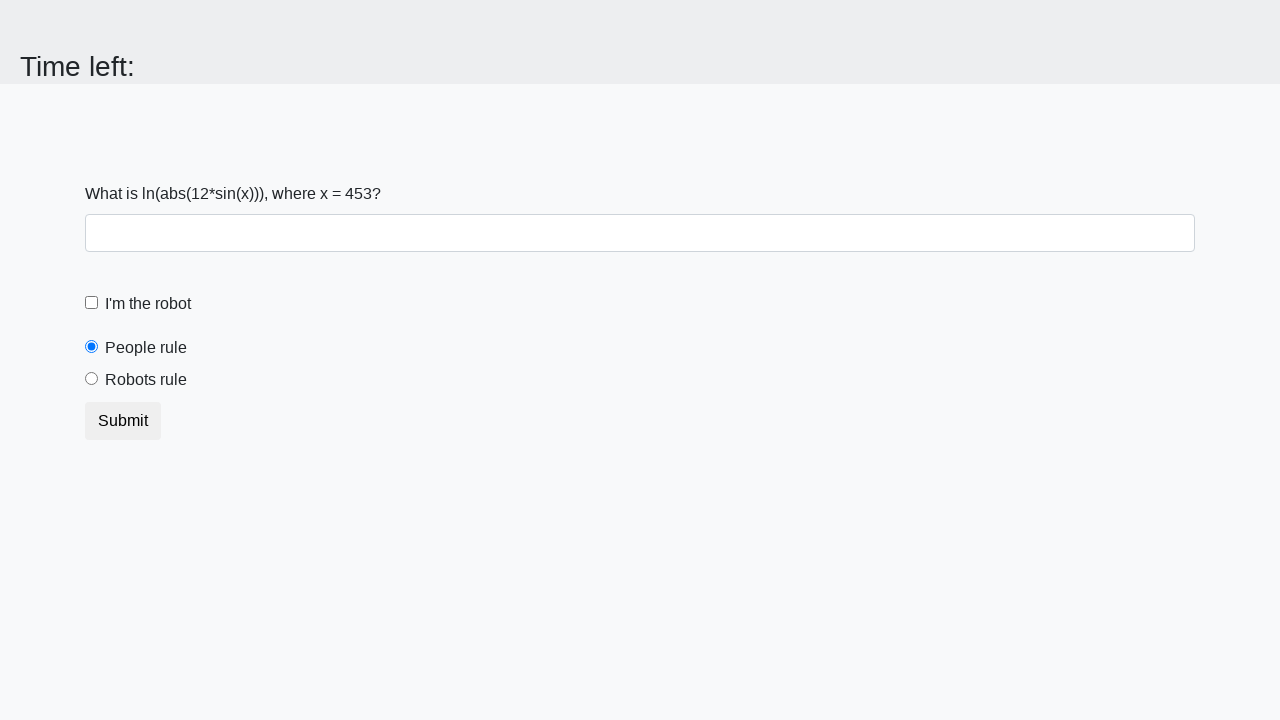

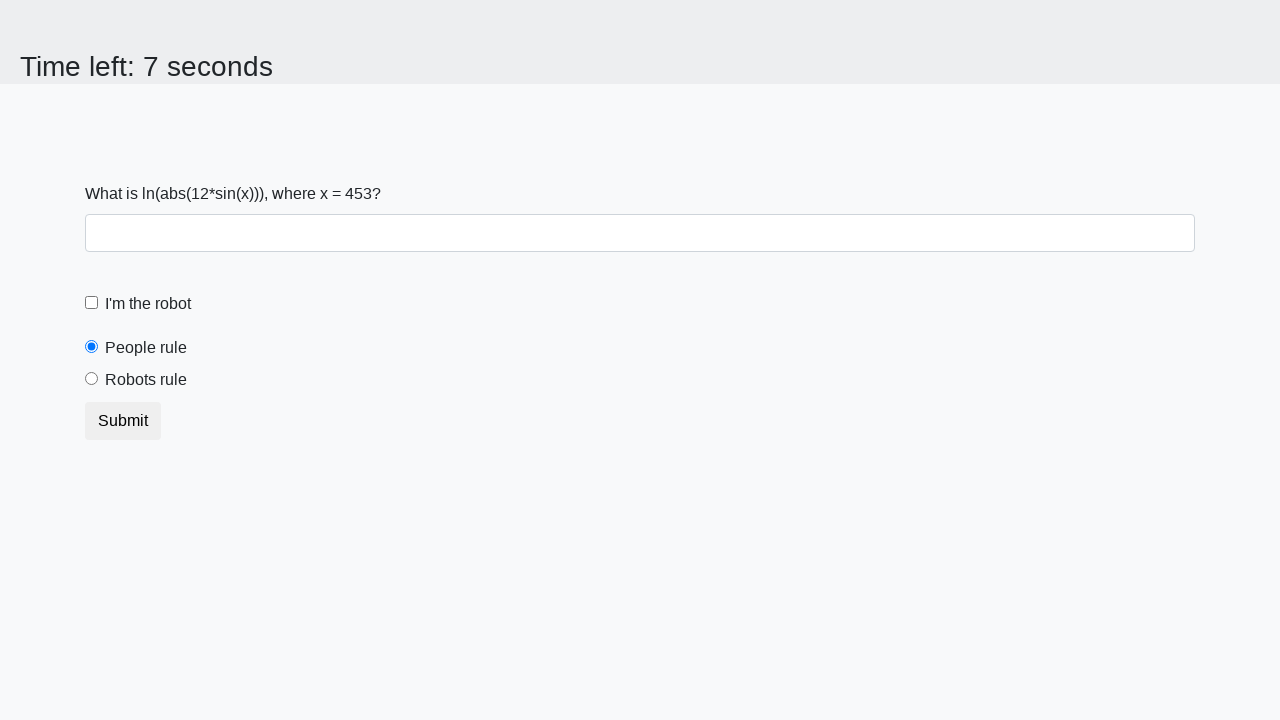